Tests the sign-up functionality on demoblaze demo site by opening the sign-up modal and filling in username and password fields to create a new account.

Starting URL: https://www.demoblaze.com/index.html

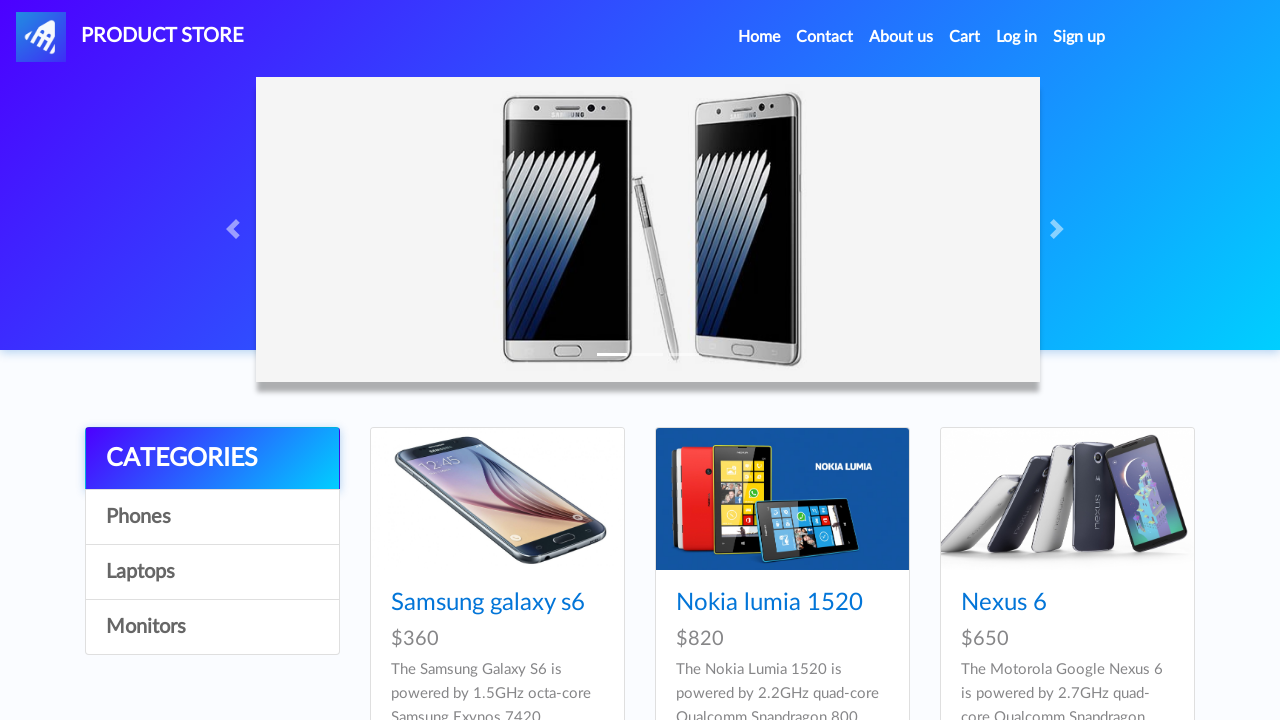

Clicked sign up button to open modal at (1079, 37) on #signin2
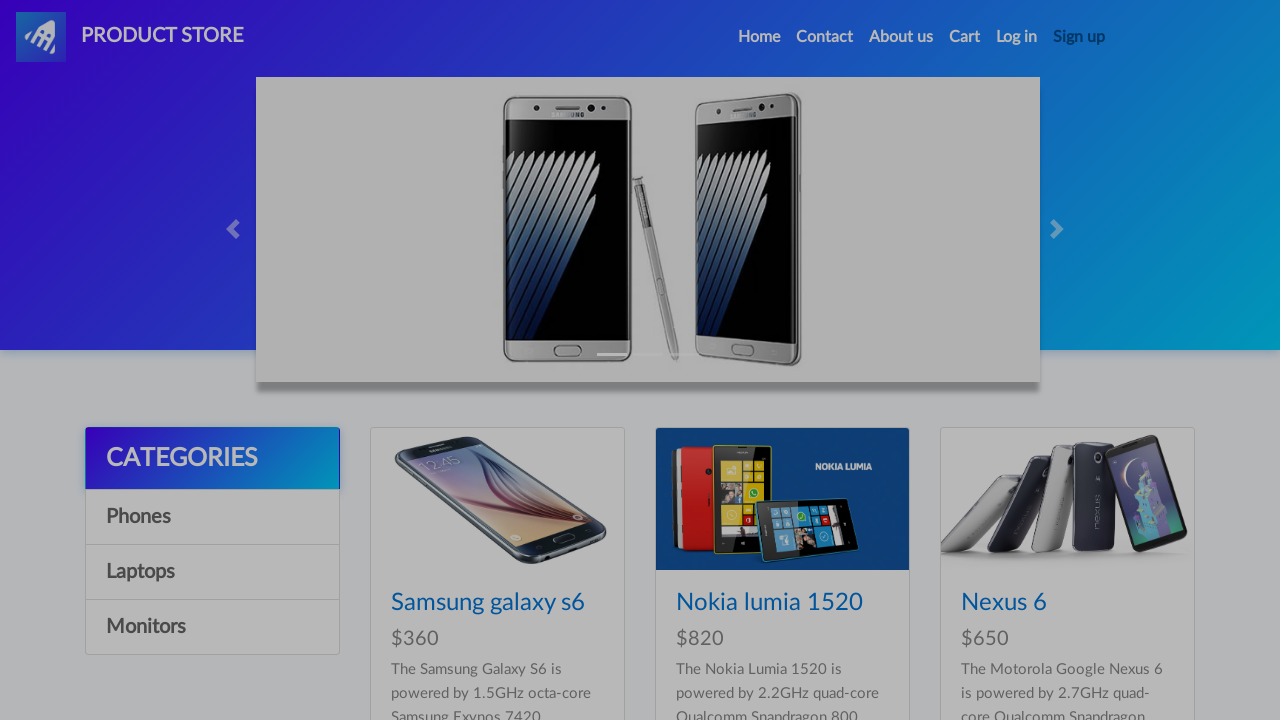

Sign-up modal opened and username field became visible
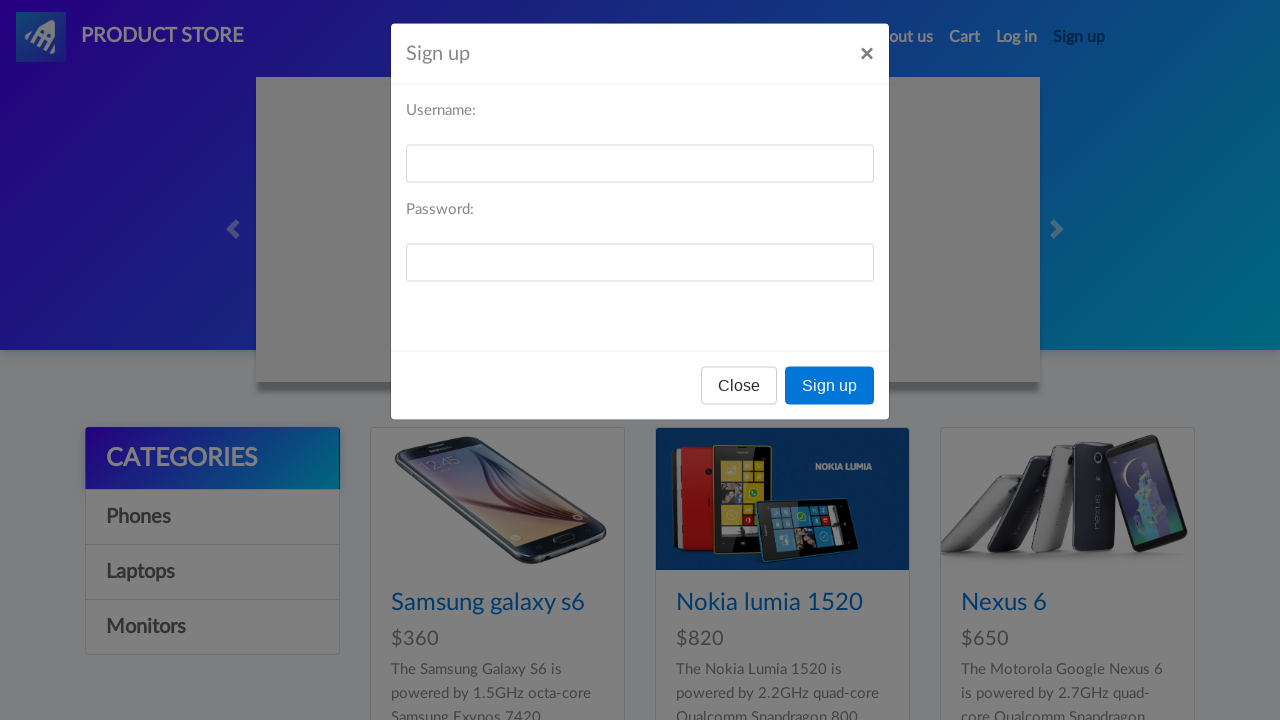

Filled username field with 'TestUser8472' on #sign-username
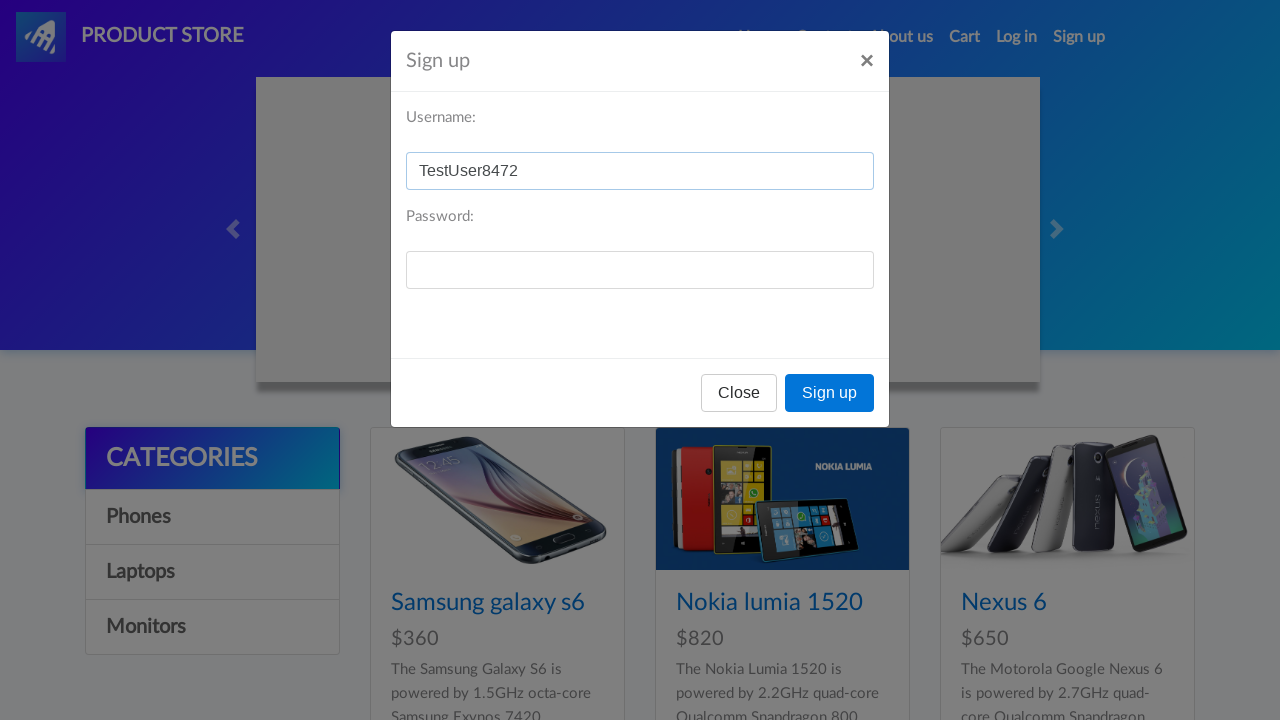

Filled password field with 'SecurePass98765' on #sign-password
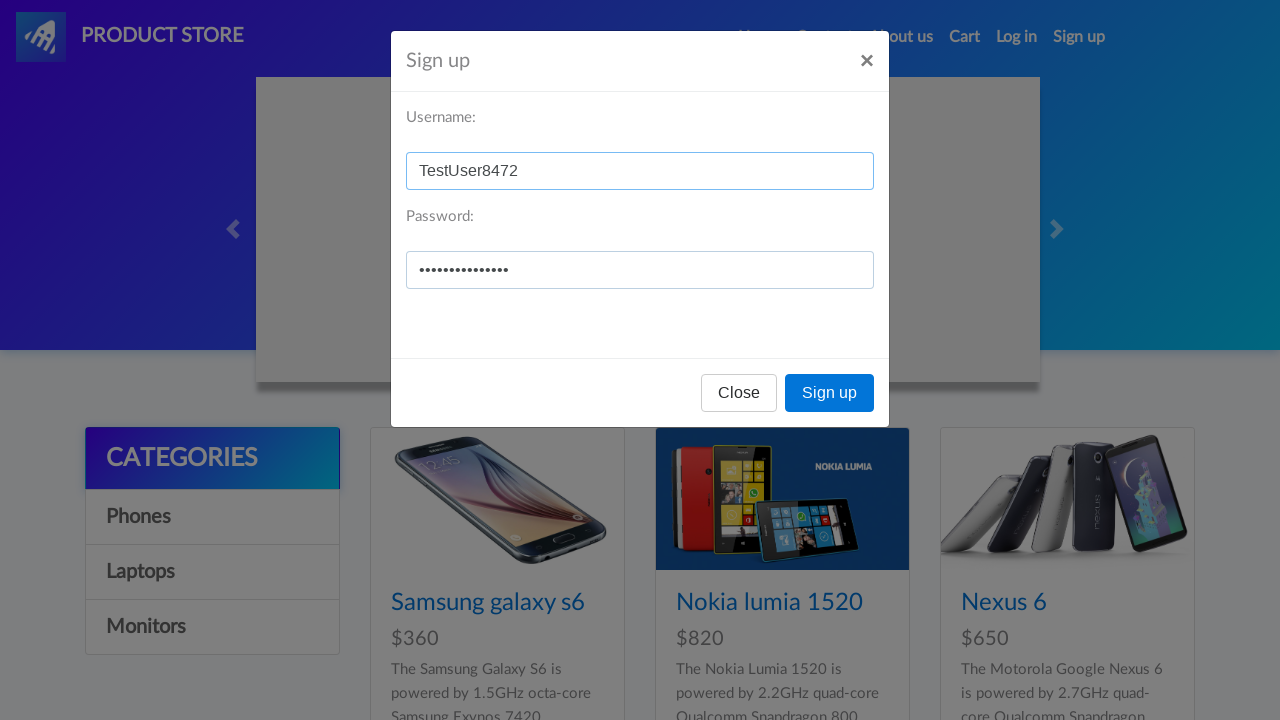

Clicked sign up submit button to create new account at (830, 393) on #signInModal > div > div > div.modal-footer > button.btn.btn-primary
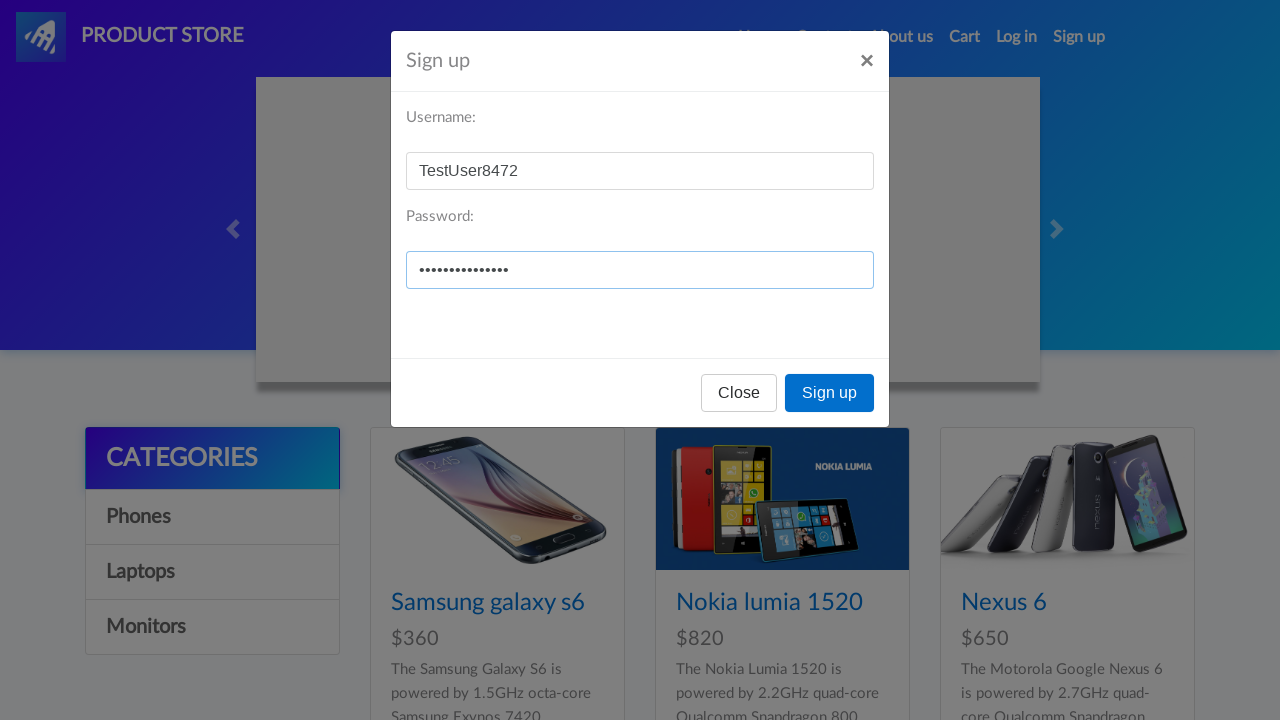

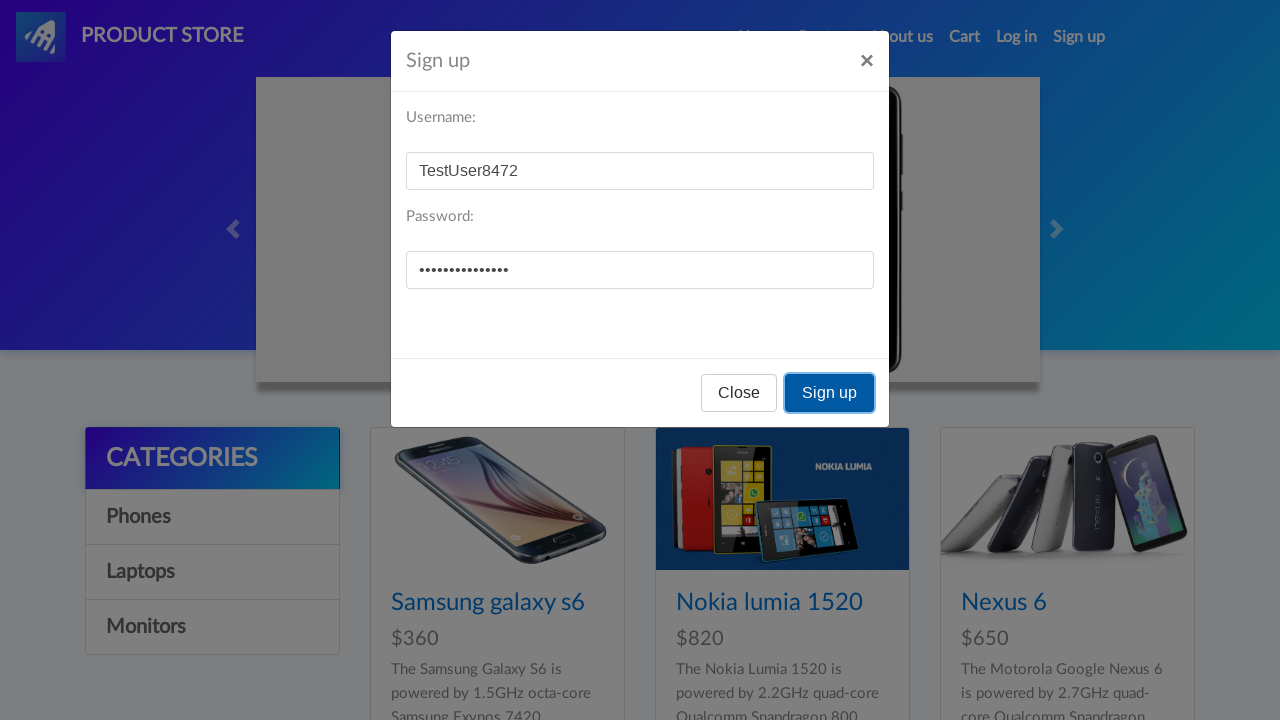